Tests browser window functionality by clicking to open a new tab, then closing it and switching back to the original tab

Starting URL: https://demoqa.com/browser-windows

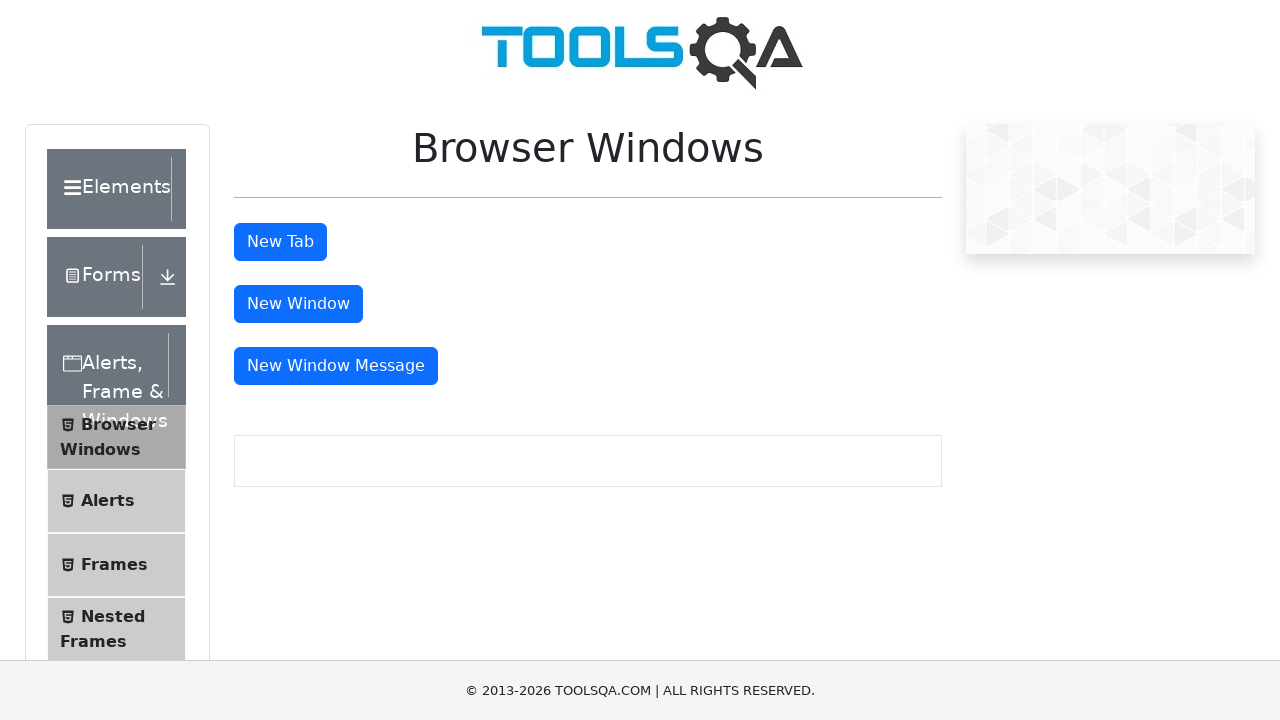

Clicked new tab button to open a new window at (280, 242) on #tabButton
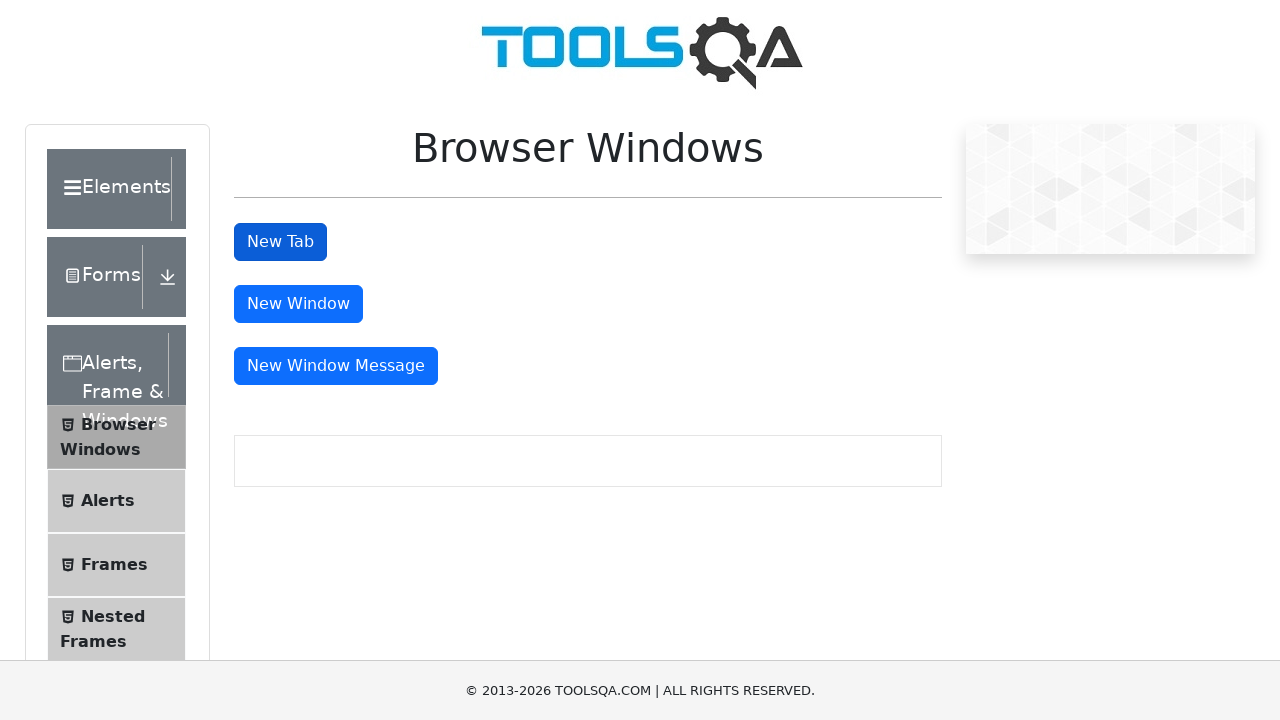

New tab window object obtained
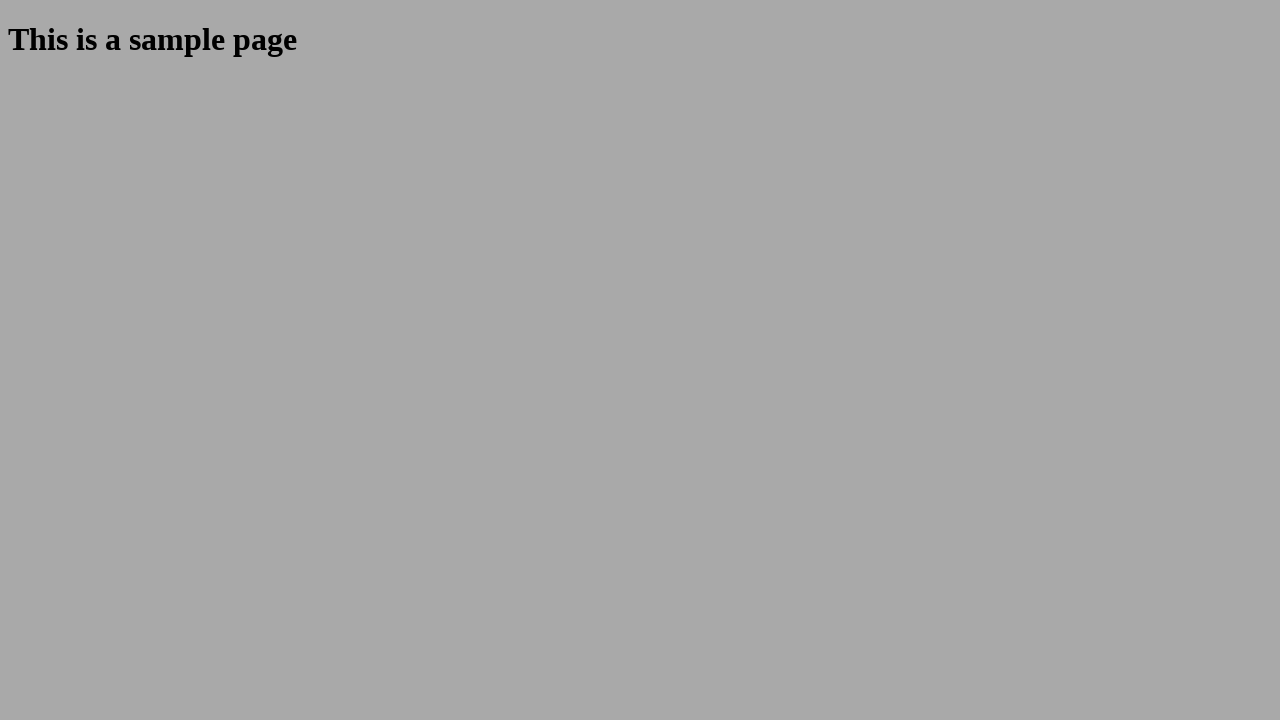

Closed the new tab window
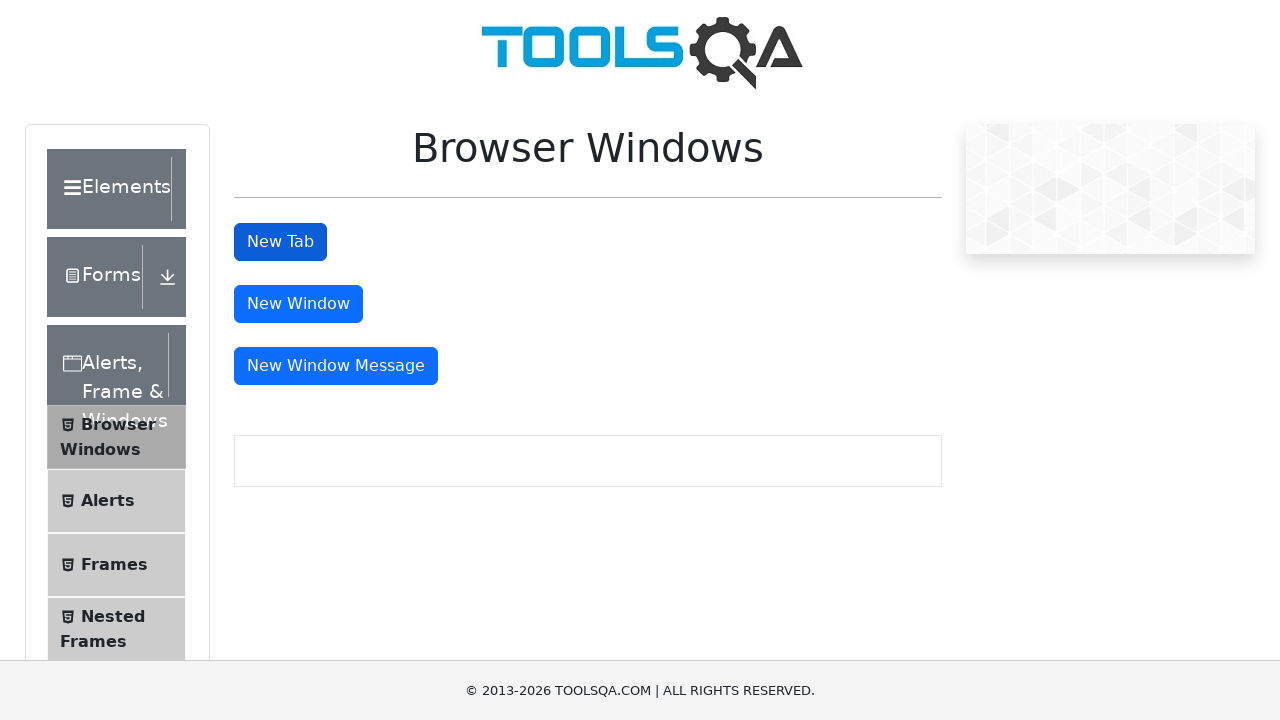

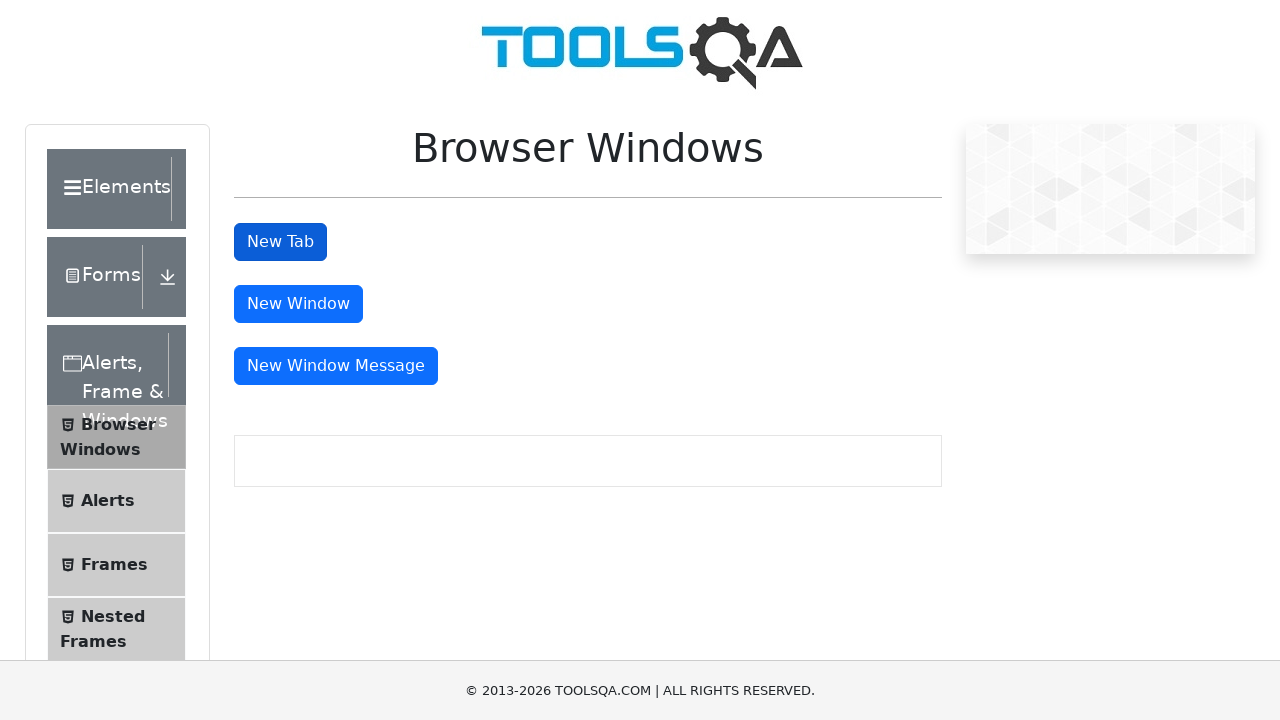